Adds a product to the shopping cart and then removes it from the cart page

Starting URL: https://www.demoblaze.com/index.html

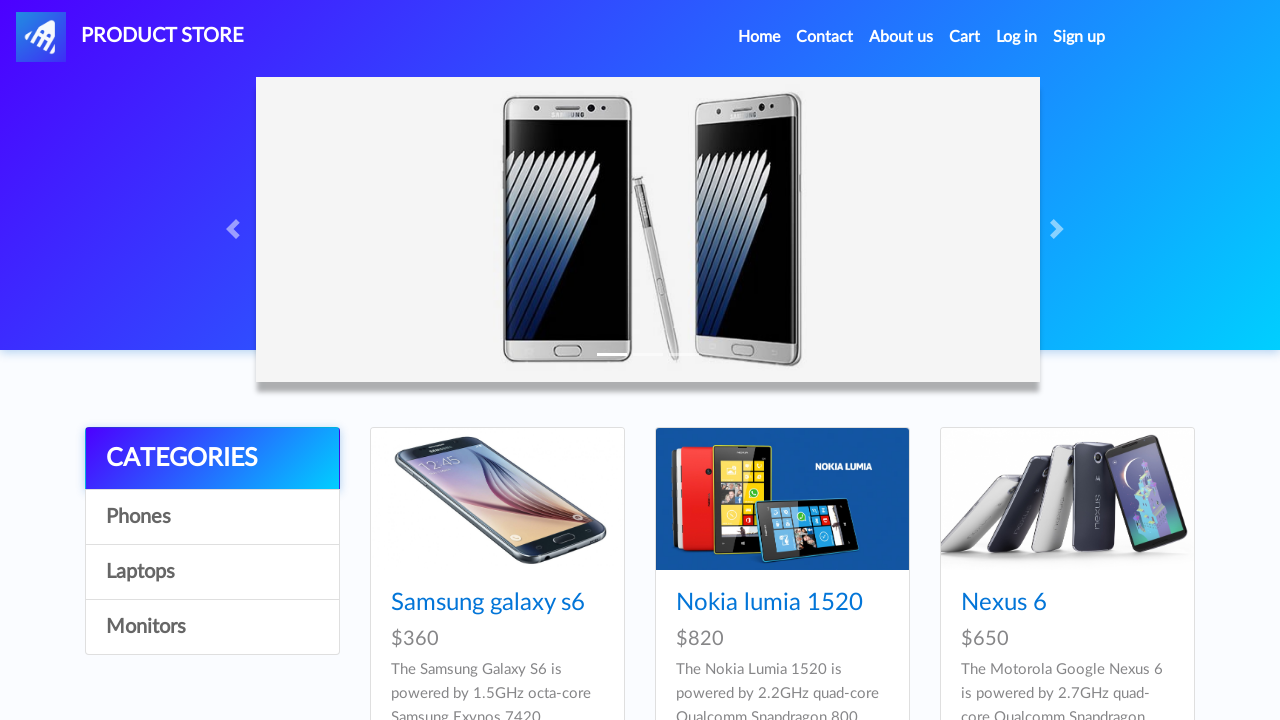

Clicked on first product at (488, 603) on a[href*='prod.html?idp_=1'].hrefch
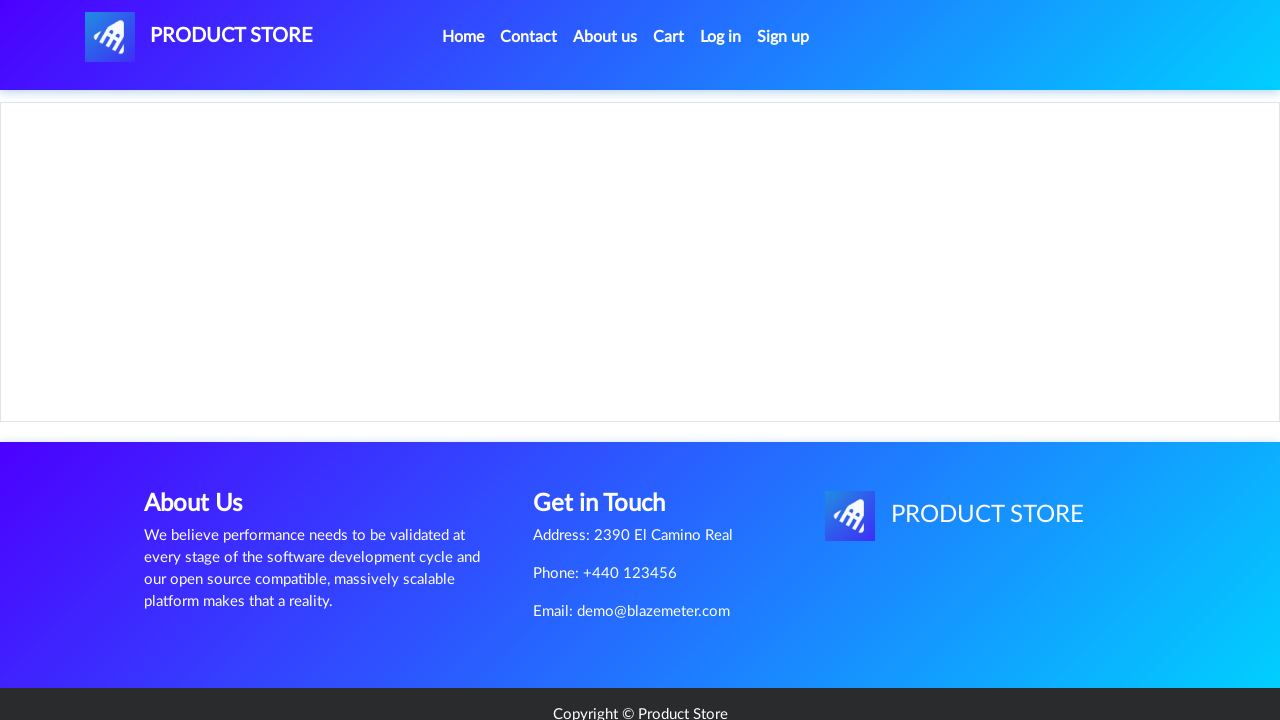

Clicked 'Add to Cart' button at (610, 440) on a.btn.btn-success.btn-lg
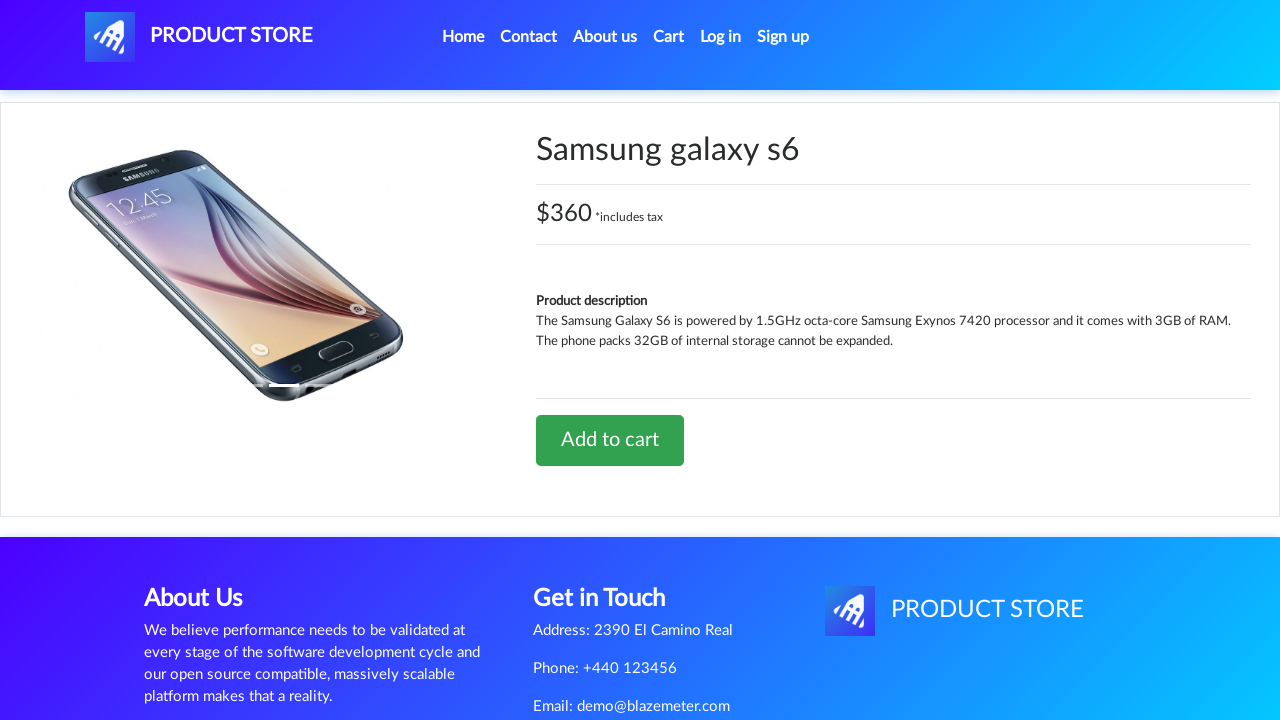

Accepted alert dialog confirming product added to cart
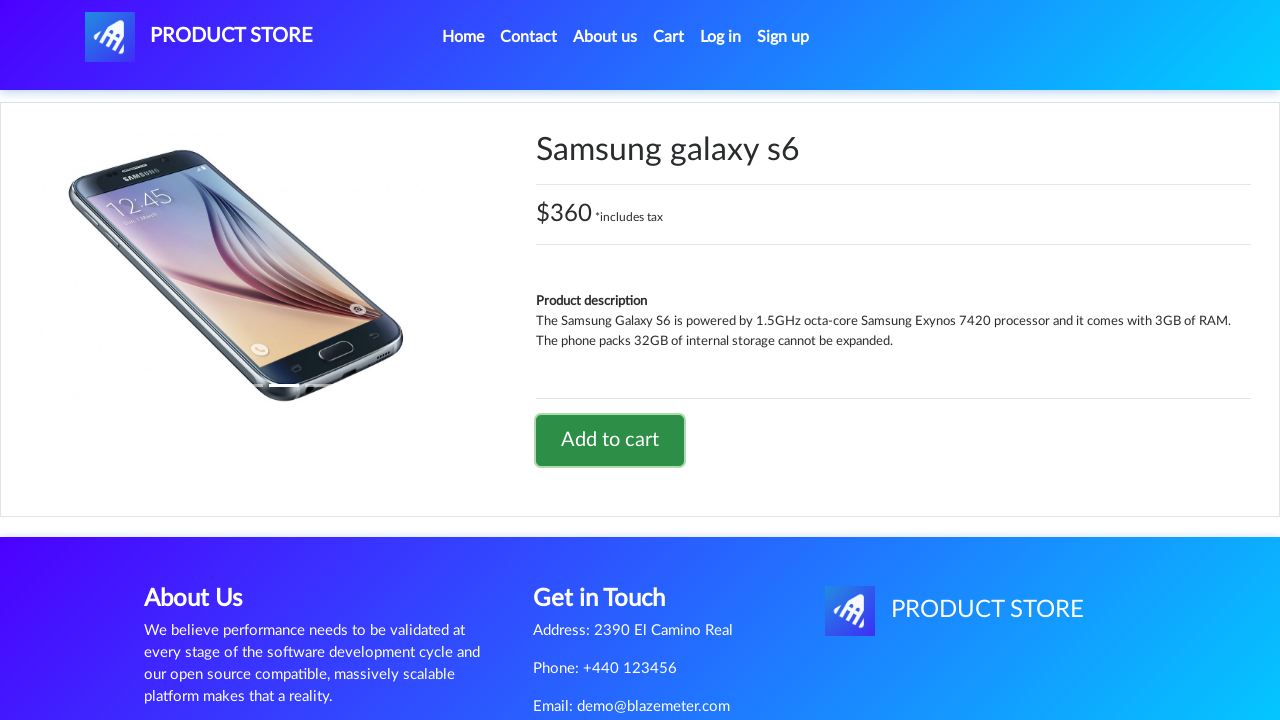

Navigated to shopping cart page at (669, 37) on #cartur
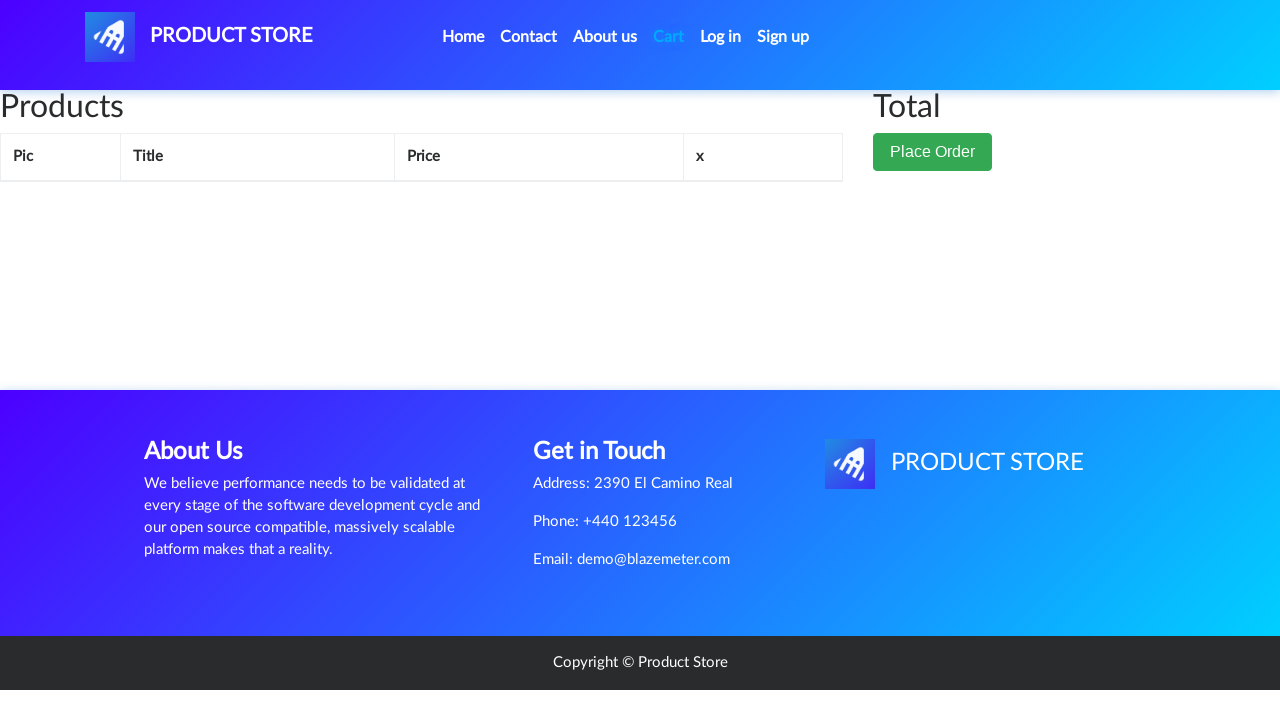

Clicked delete button to remove product from cart at (697, 205) on xpath=//a[contains(@onclick, 'deleteItem')]
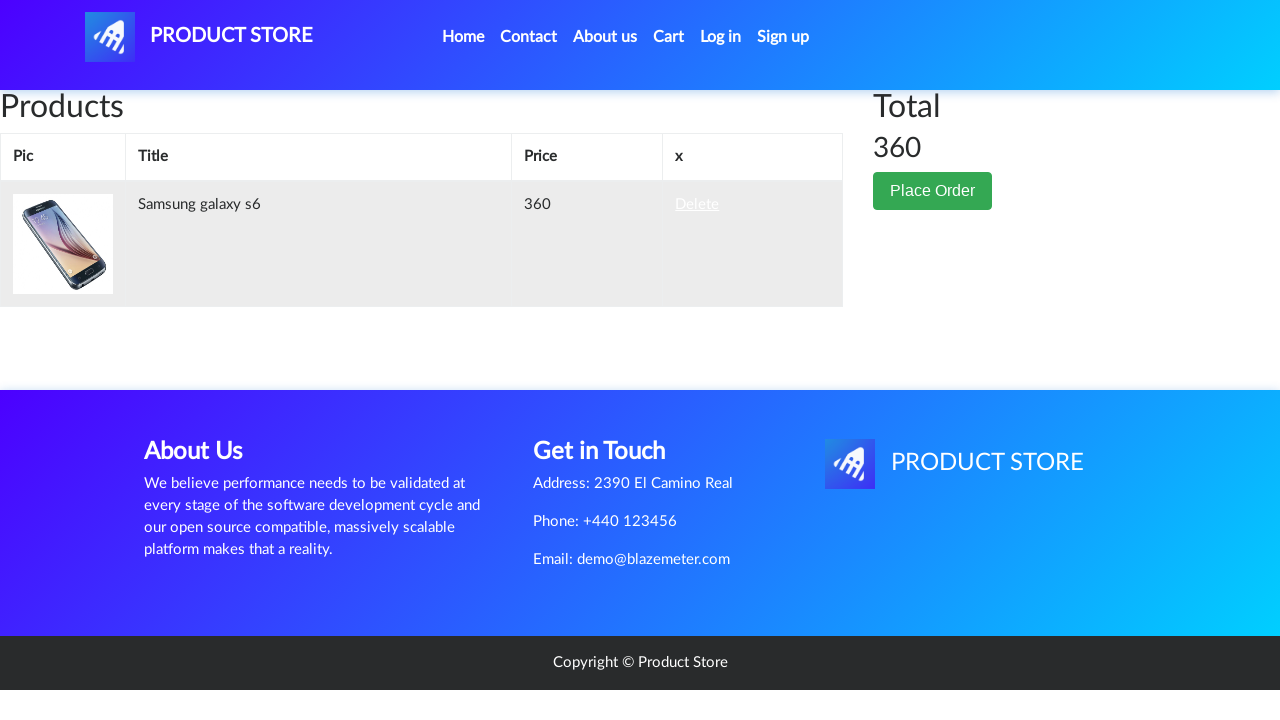

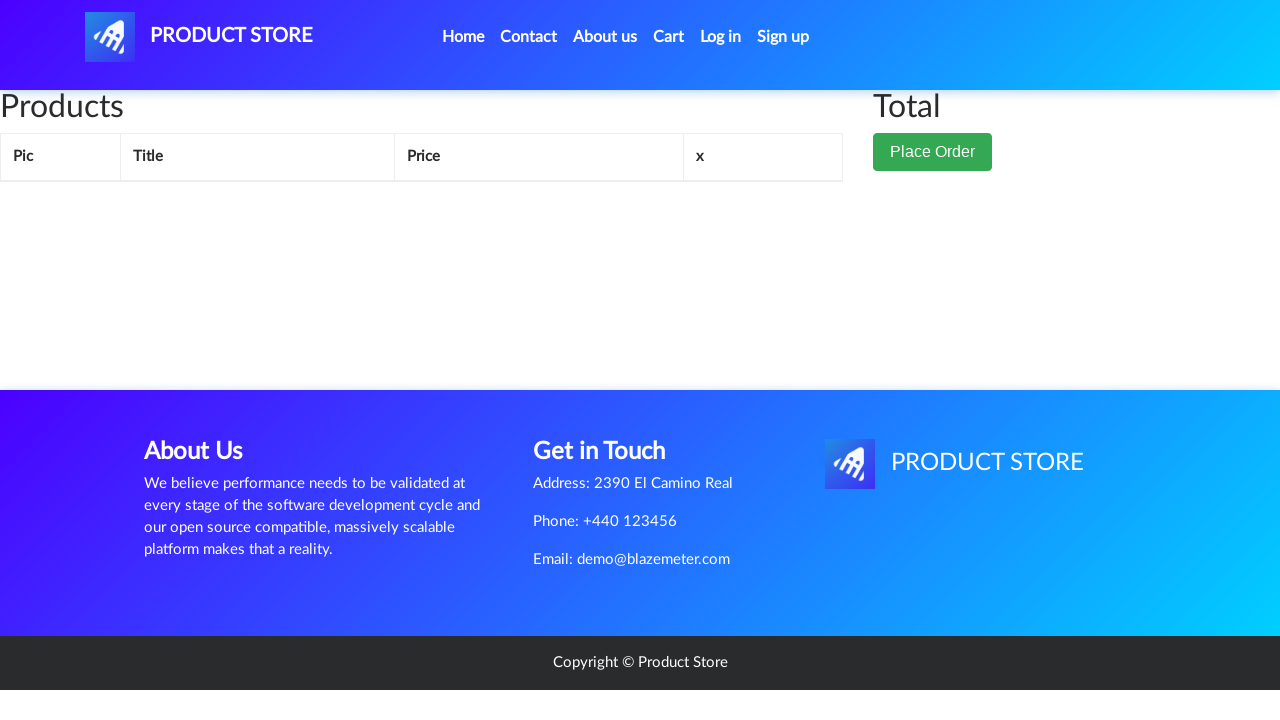